Tests a form interaction by extracting a value from an element's custom attribute, calculating a result using a mathematical formula, filling the answer field, checking checkboxes, and submitting the form.

Starting URL: http://suninjuly.github.io/get_attribute.html

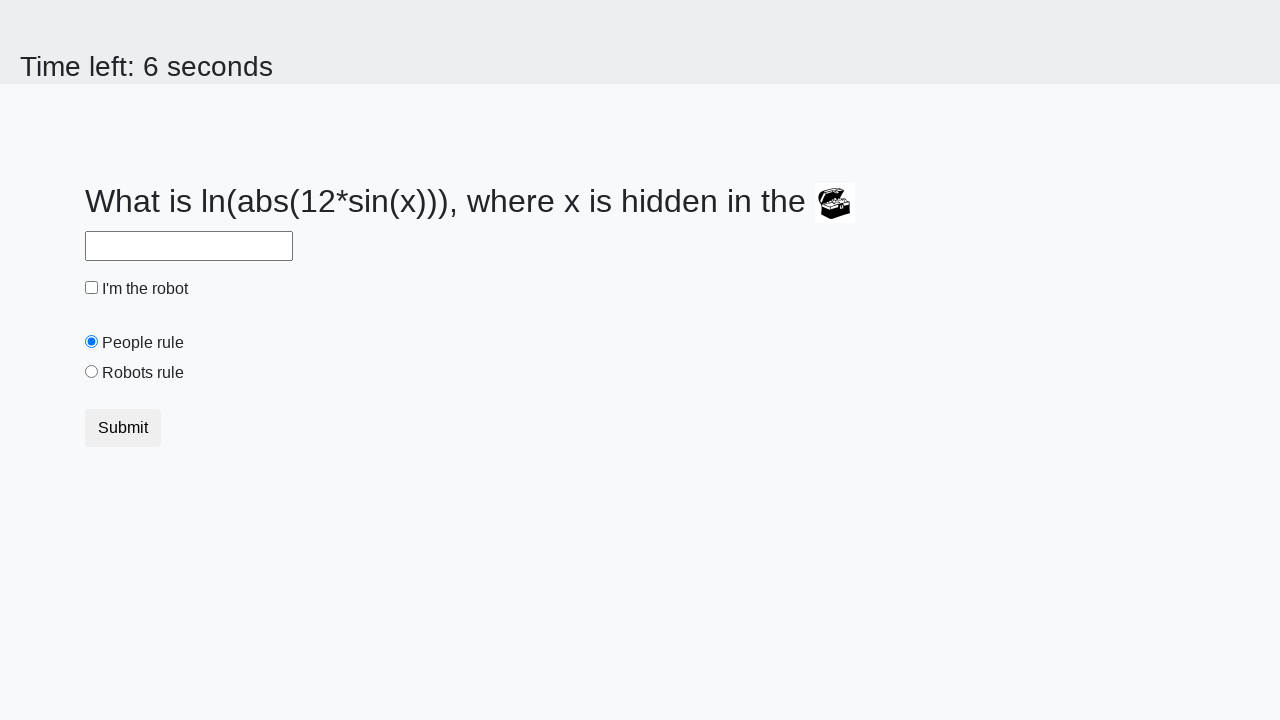

Extracted 'valuex' attribute from treasure element
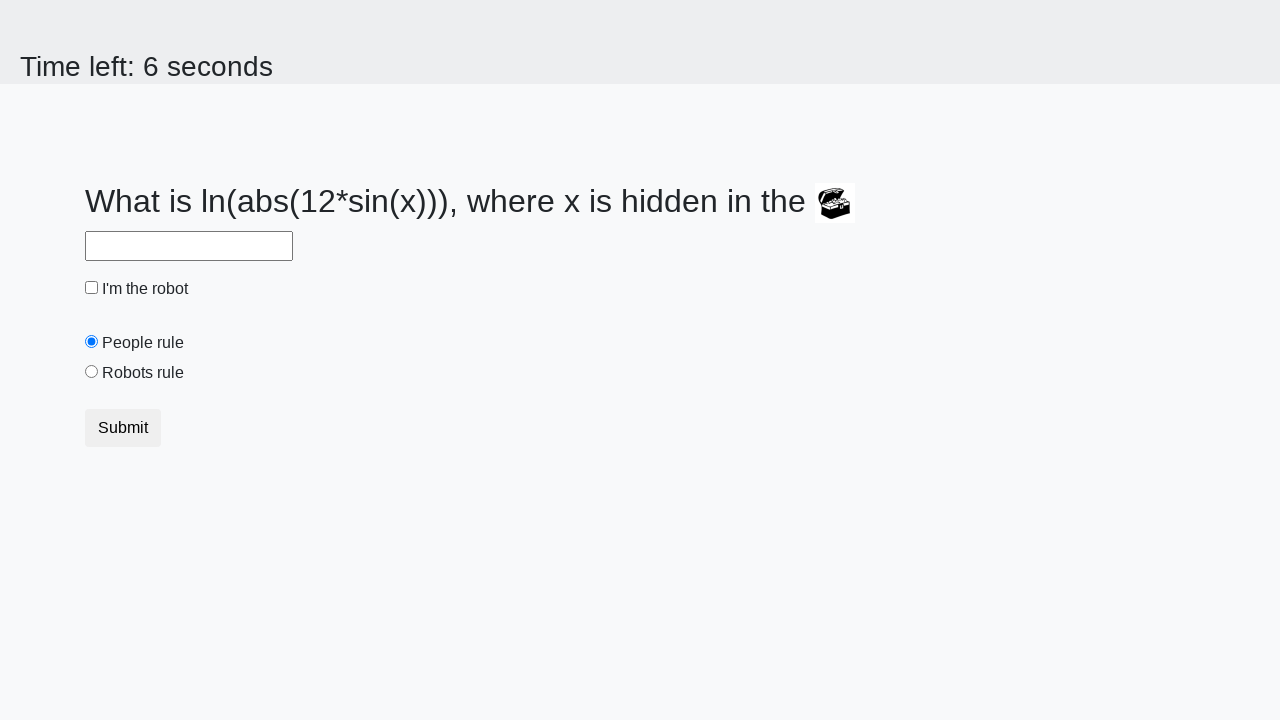

Calculated answer using mathematical formula
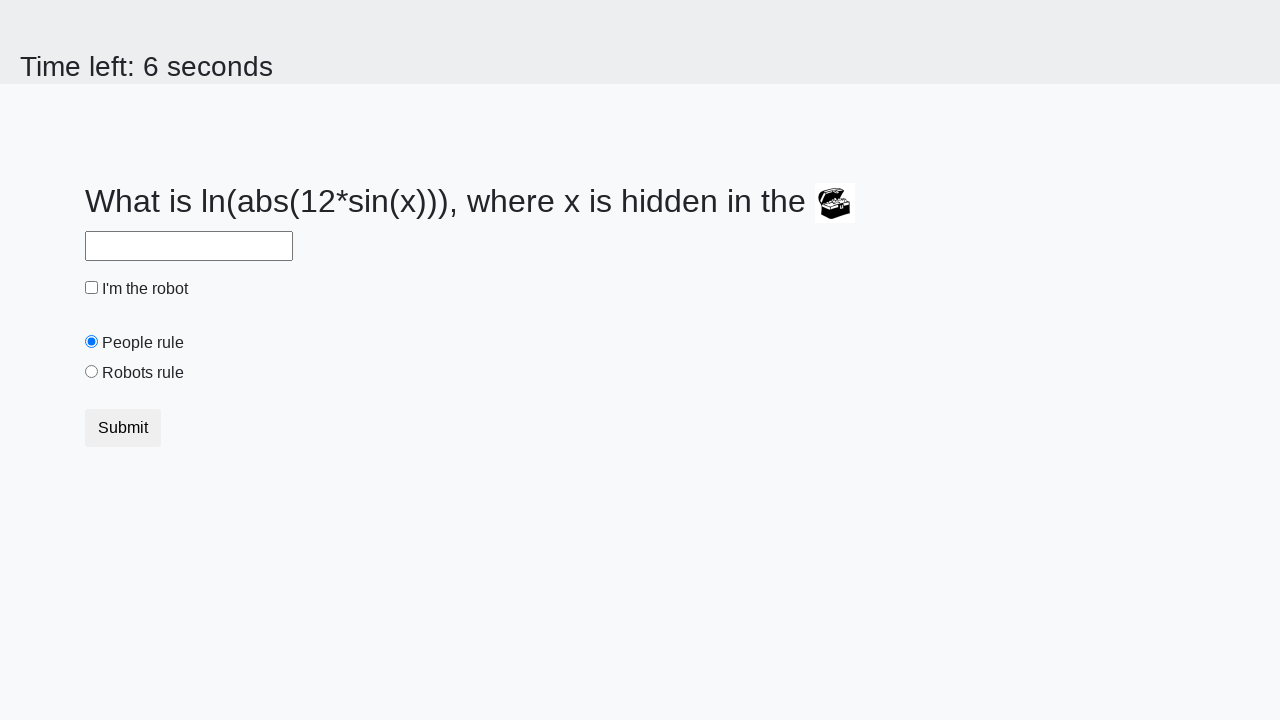

Filled answer field with calculated value on #answer
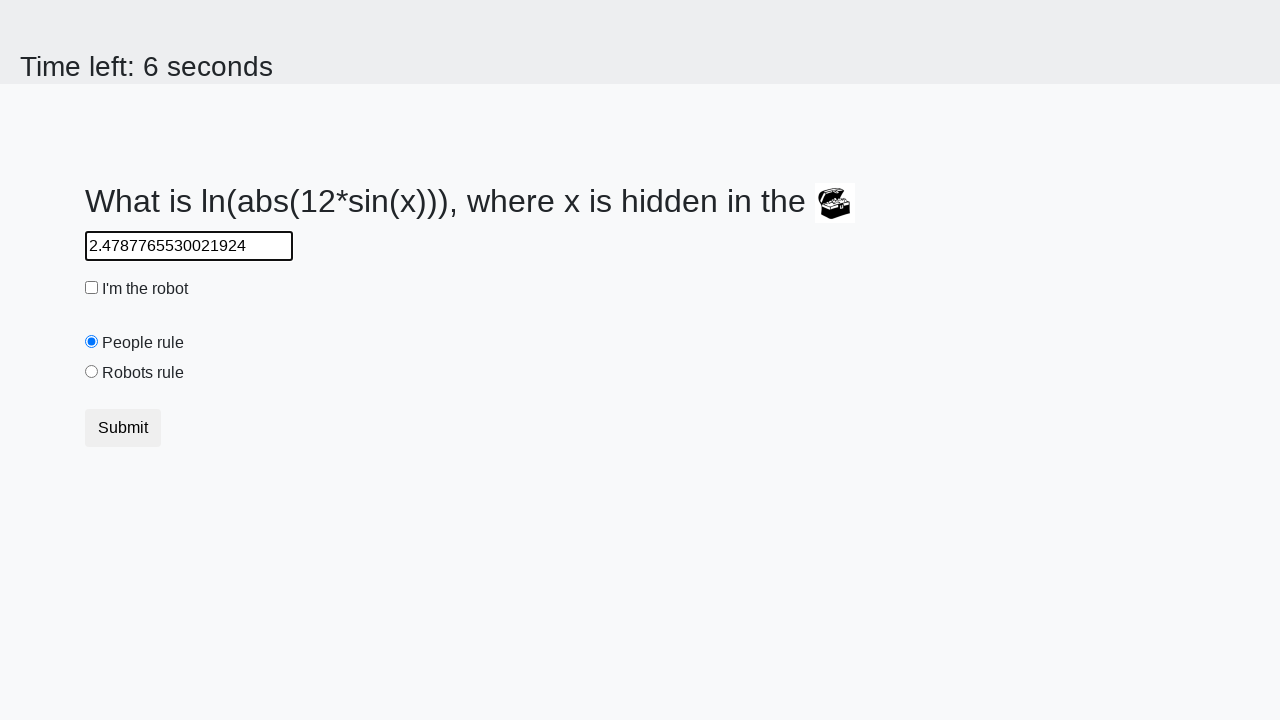

Checked the robot checkbox at (92, 288) on #robotCheckbox
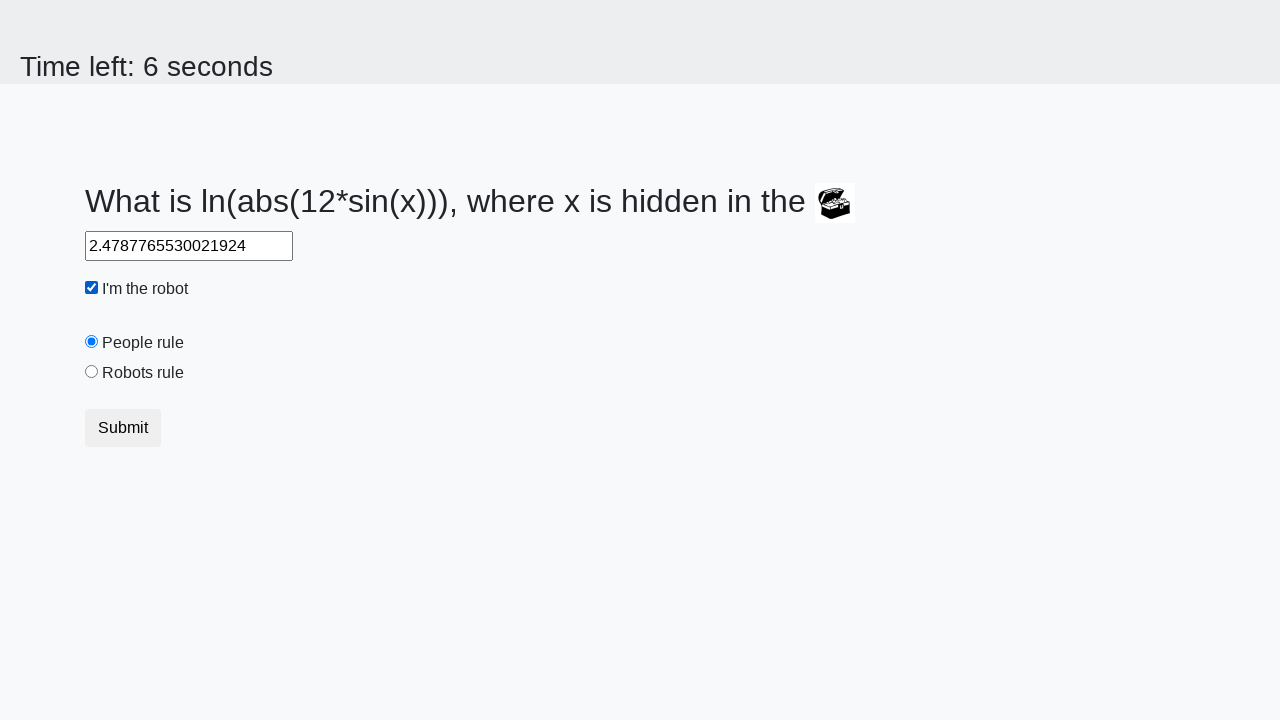

Checked the robots rule checkbox at (92, 372) on #robotsRule
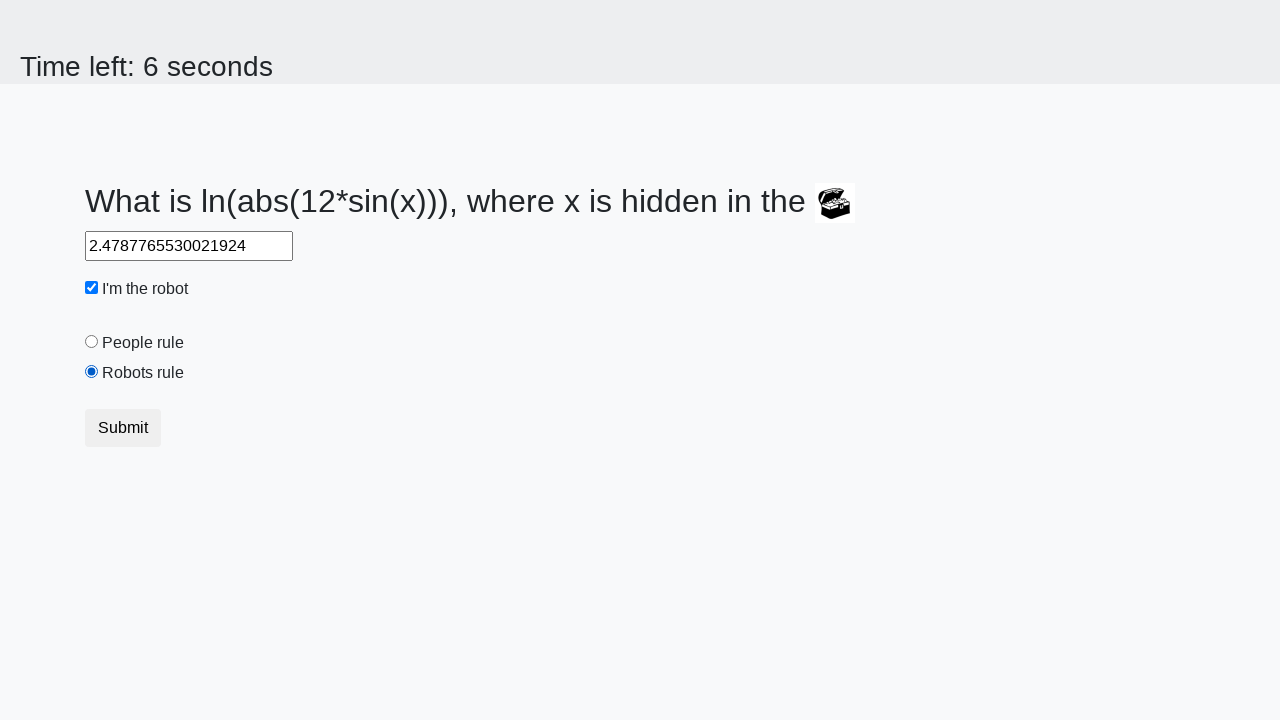

Clicked Submit button to submit the form at (123, 428) on xpath=//*[text() = 'Submit']
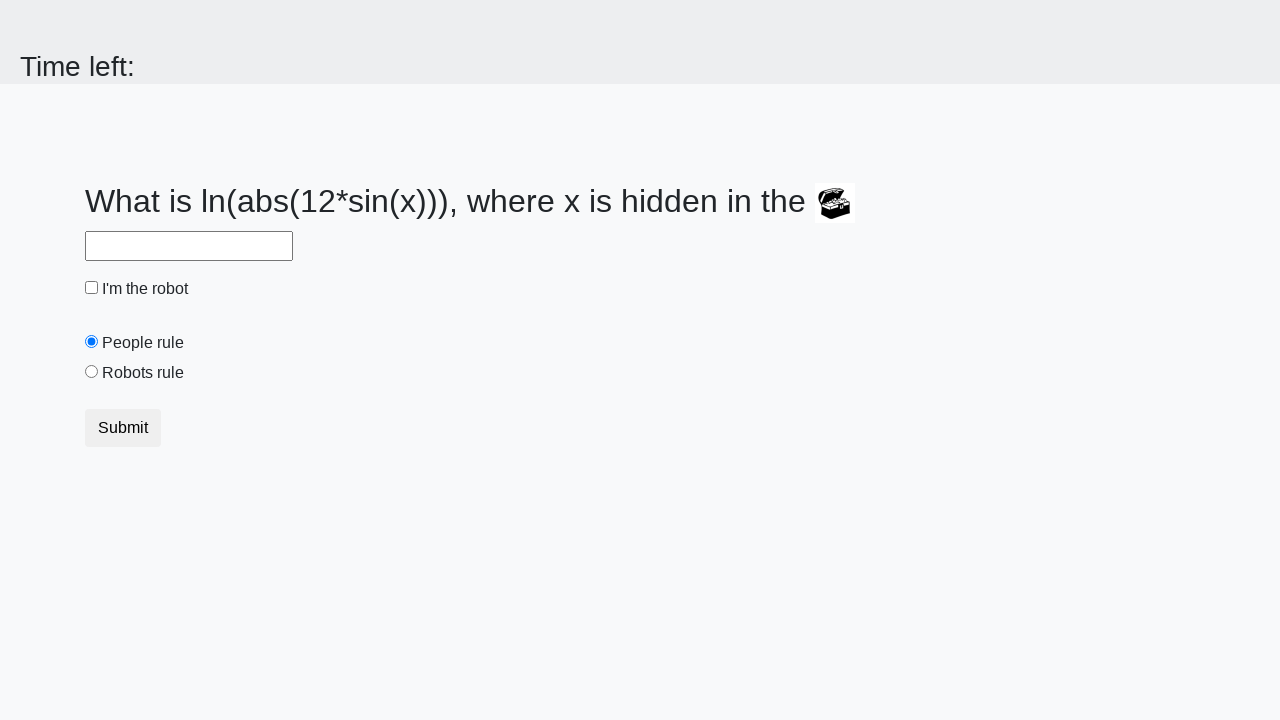

Waited for form submission response
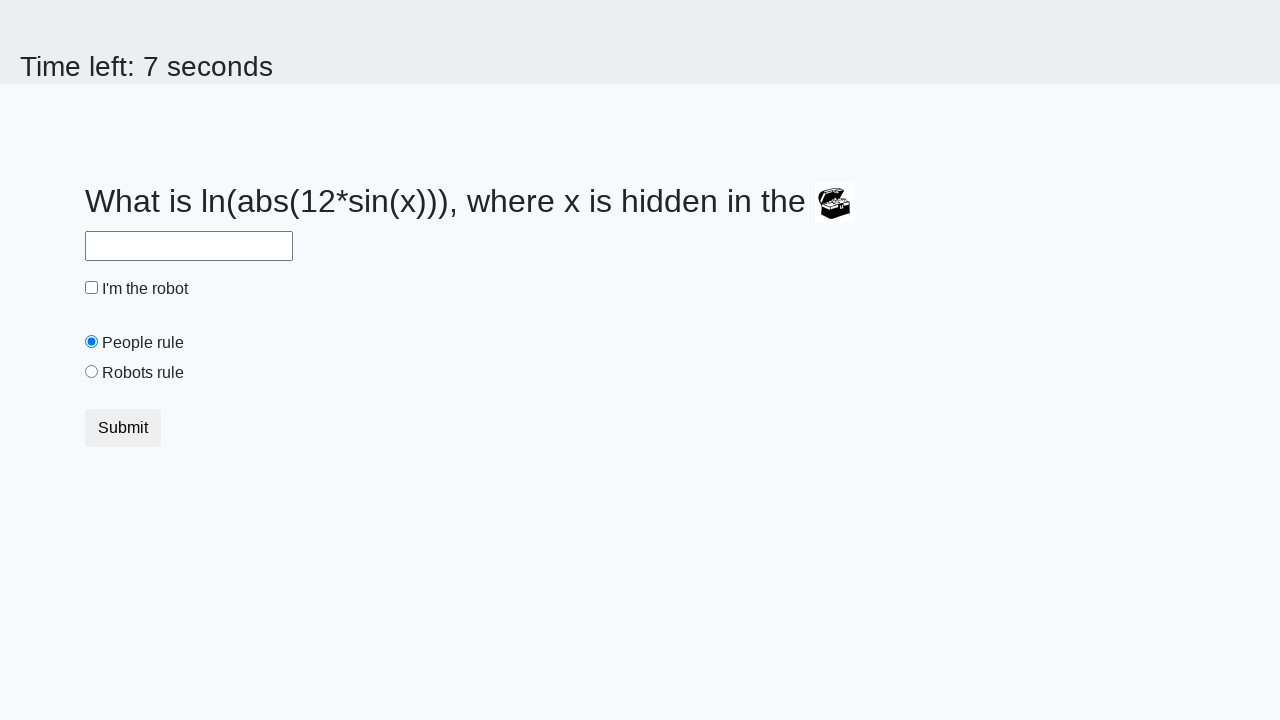

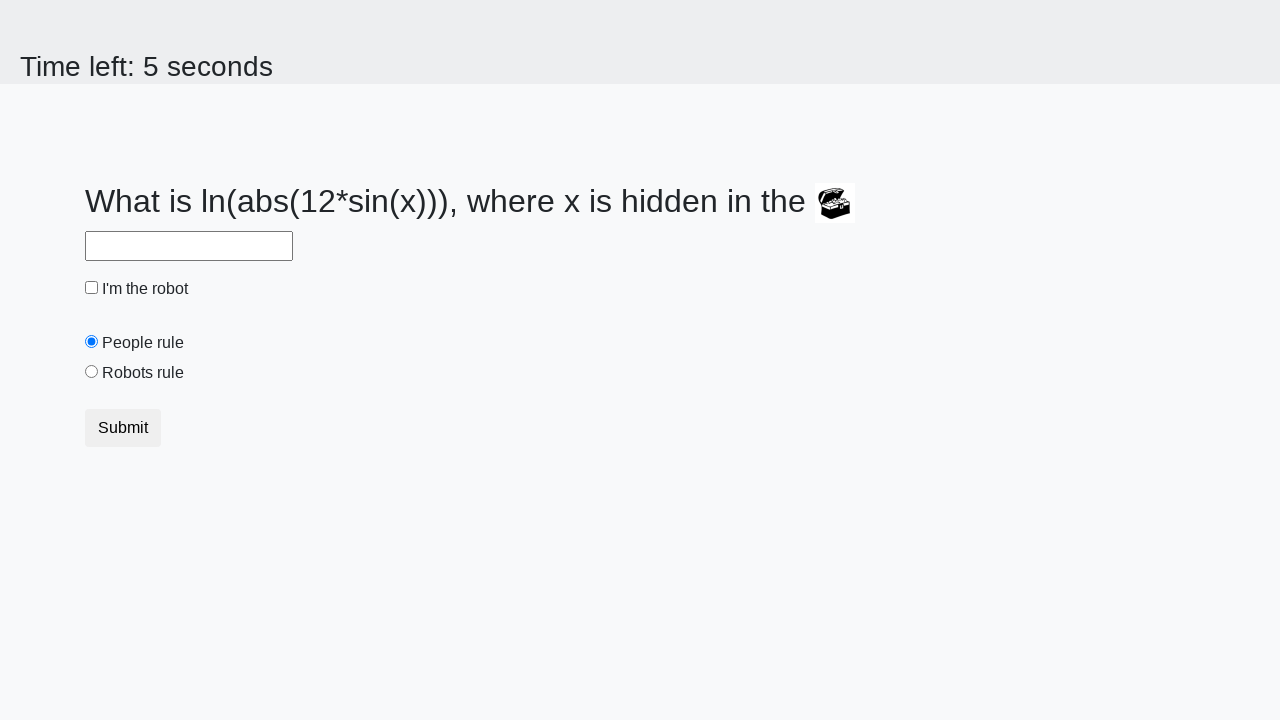